Tests drag and drop functionality by moving a draggable element between two different drop zones

Starting URL: https://v1.training-support.net/selenium/drag-drop

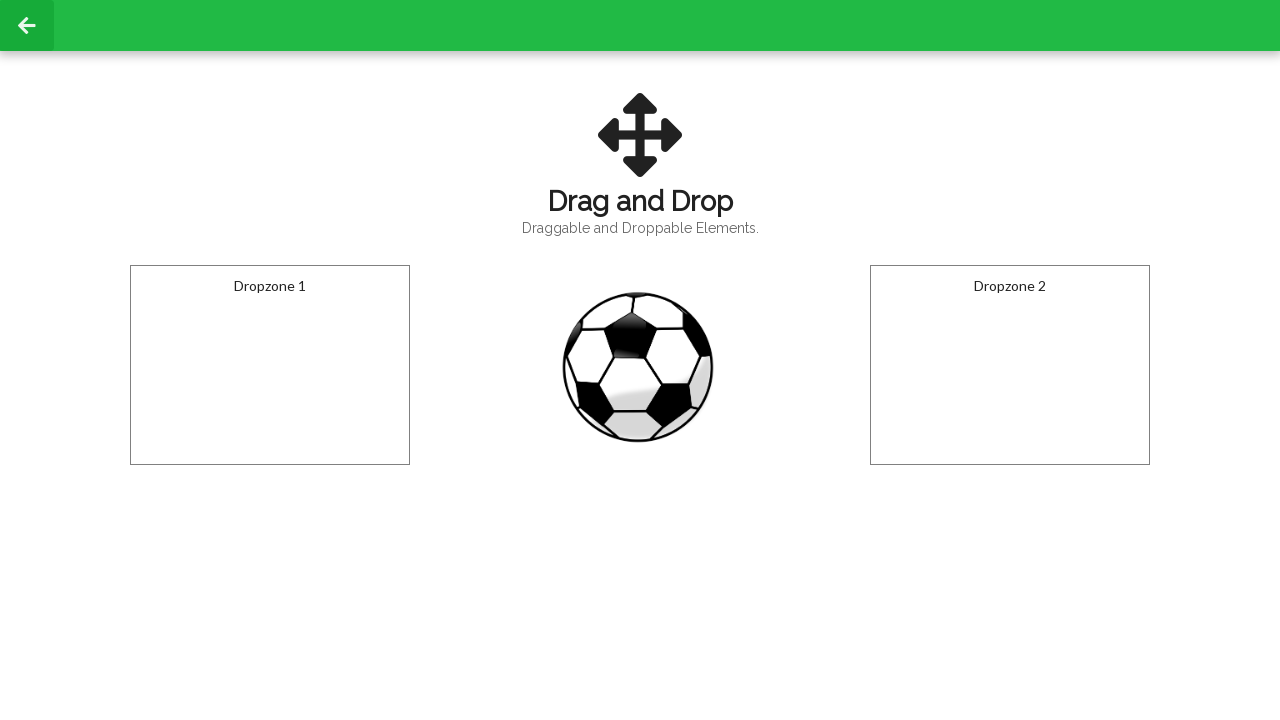

Located the draggable ball element
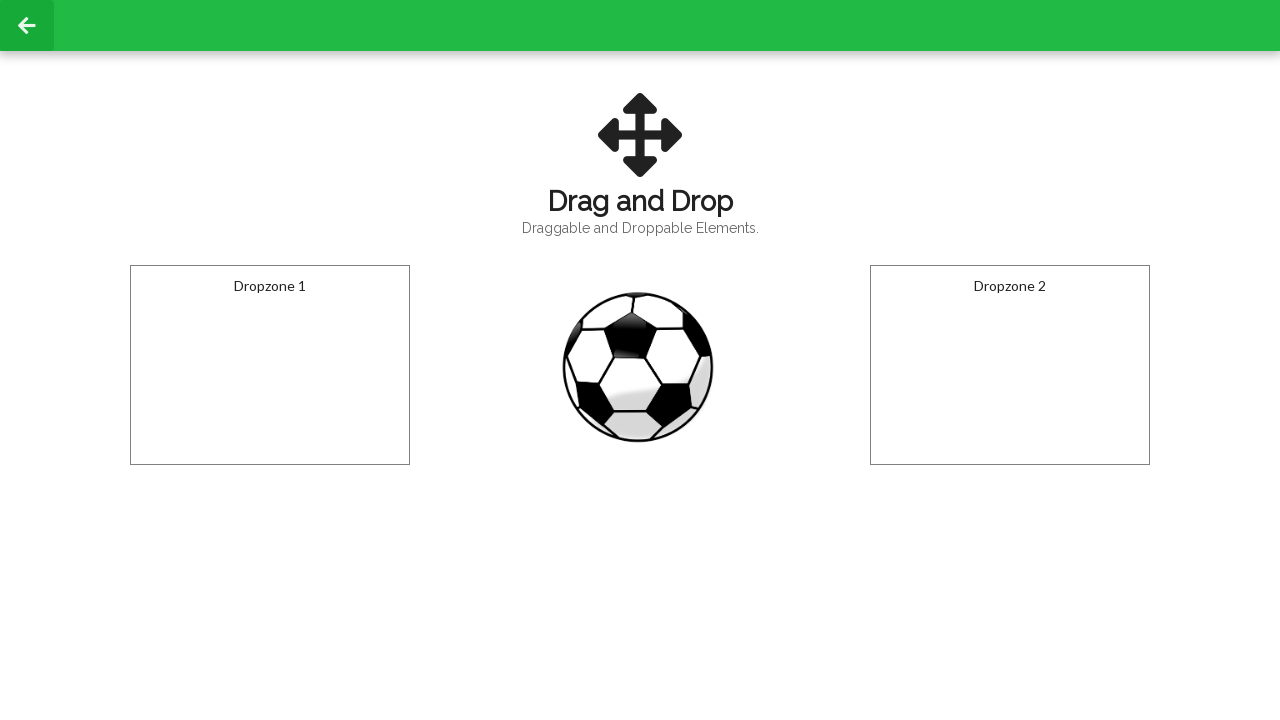

Located the first drop zone
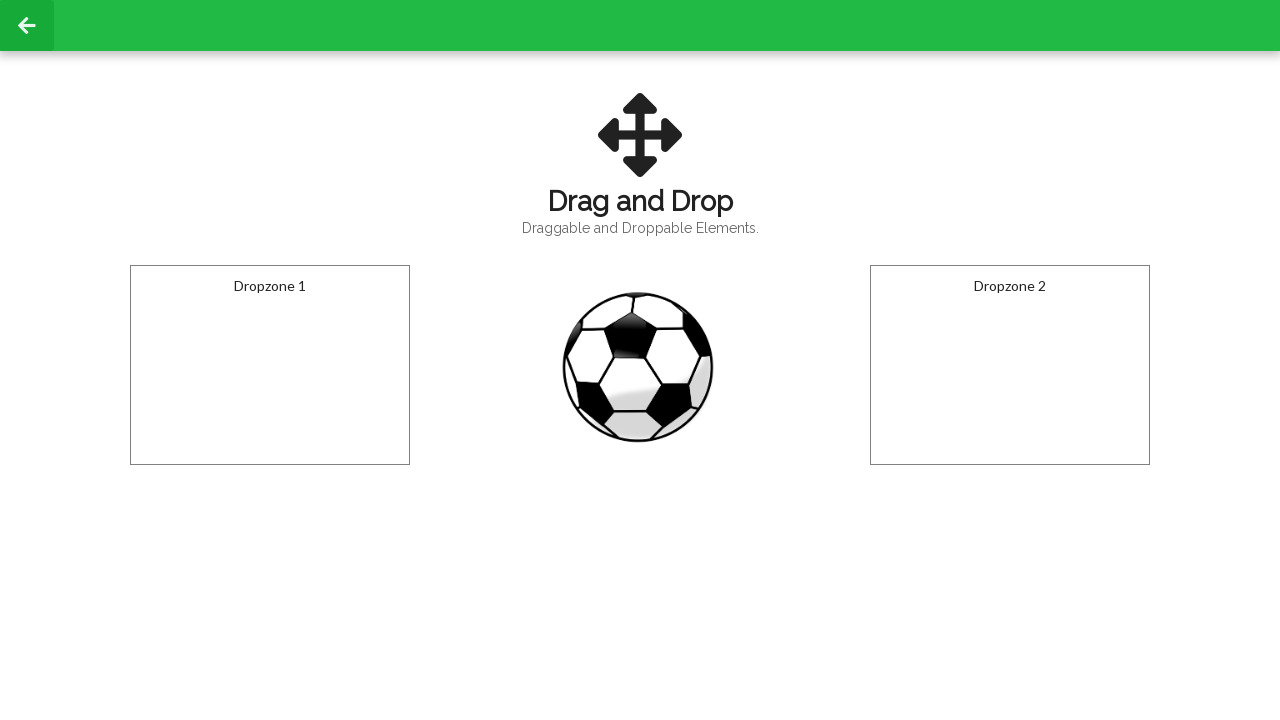

Located the second drop zone
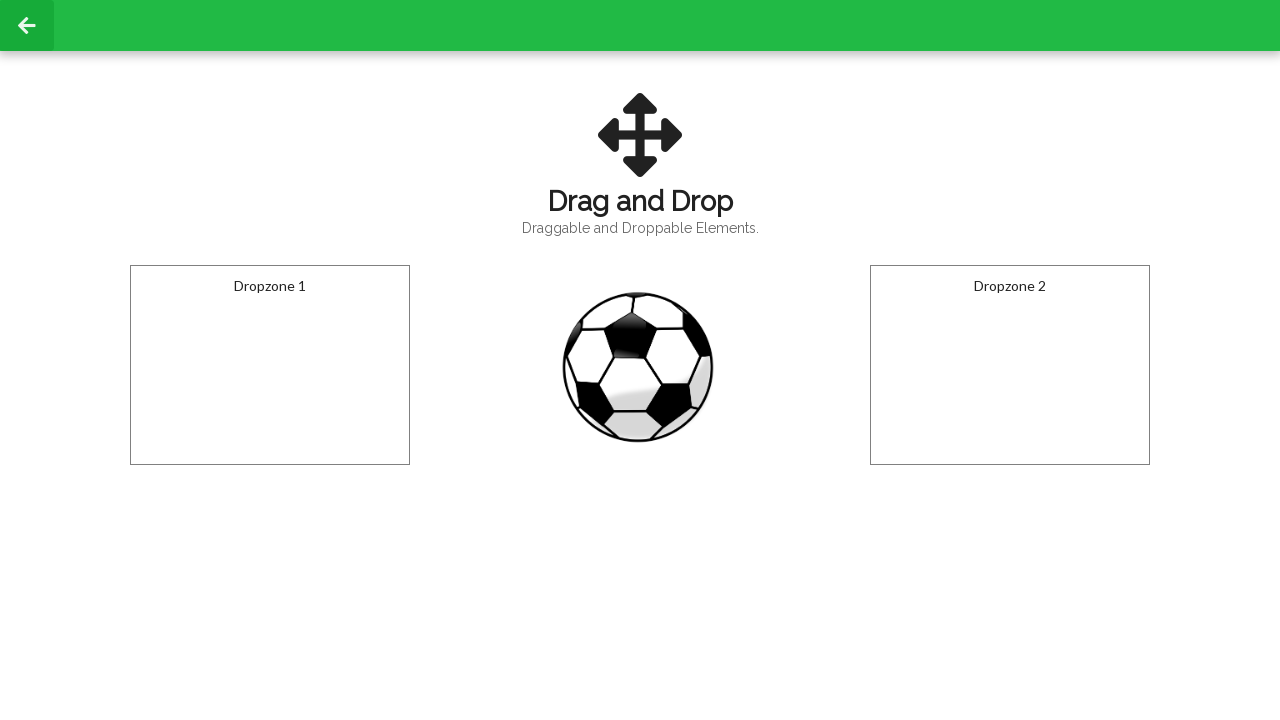

Dragged ball to the first drop zone at (270, 365)
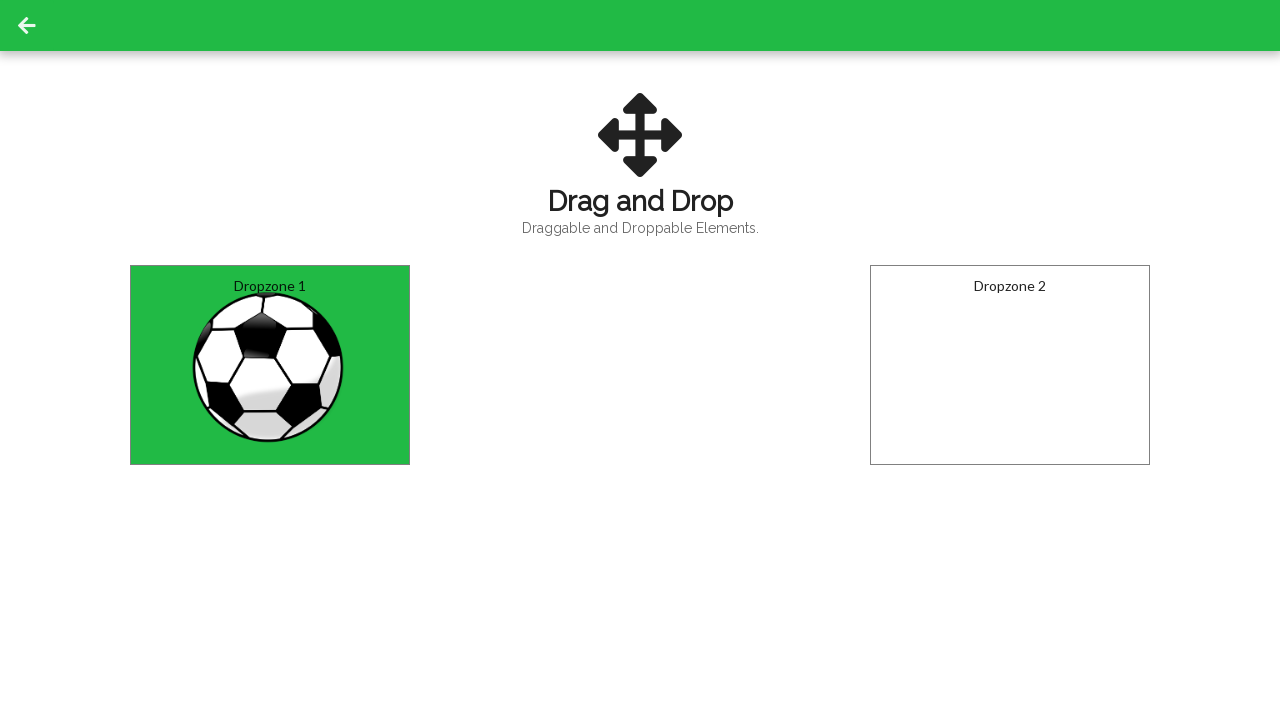

Verified ball was successfully dropped in first zone
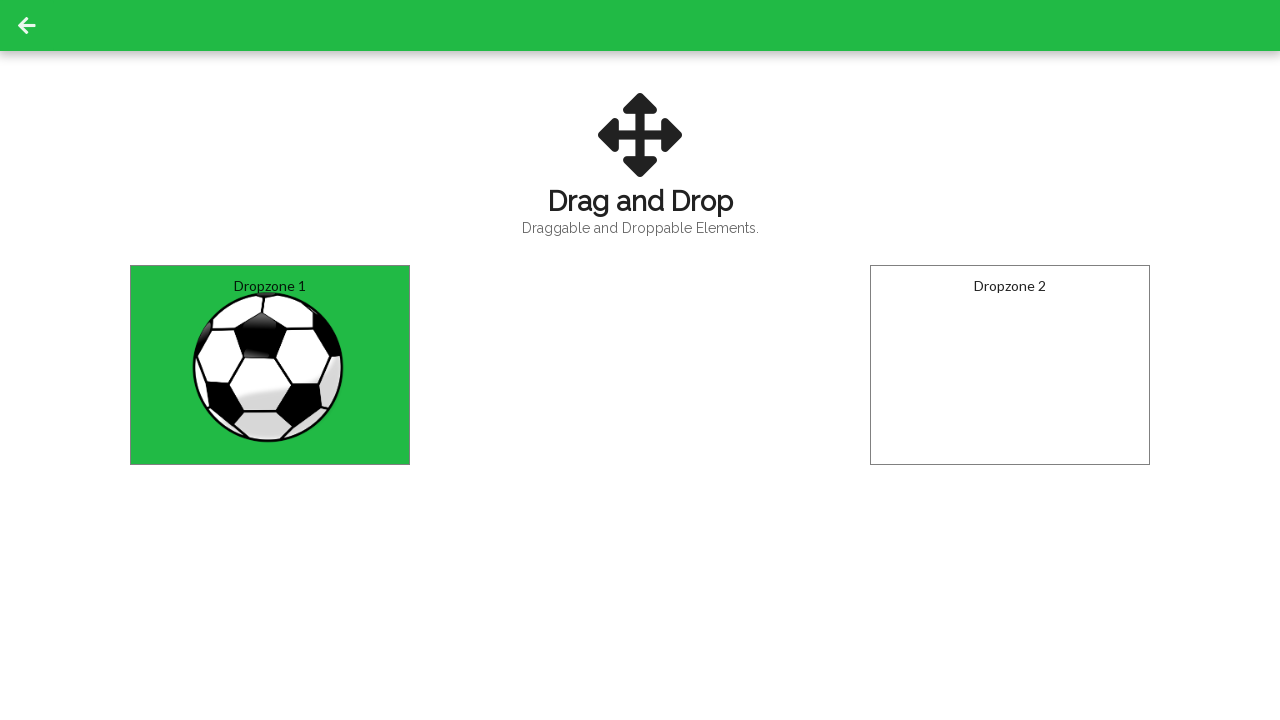

Dragged ball to the second drop zone at (1010, 365)
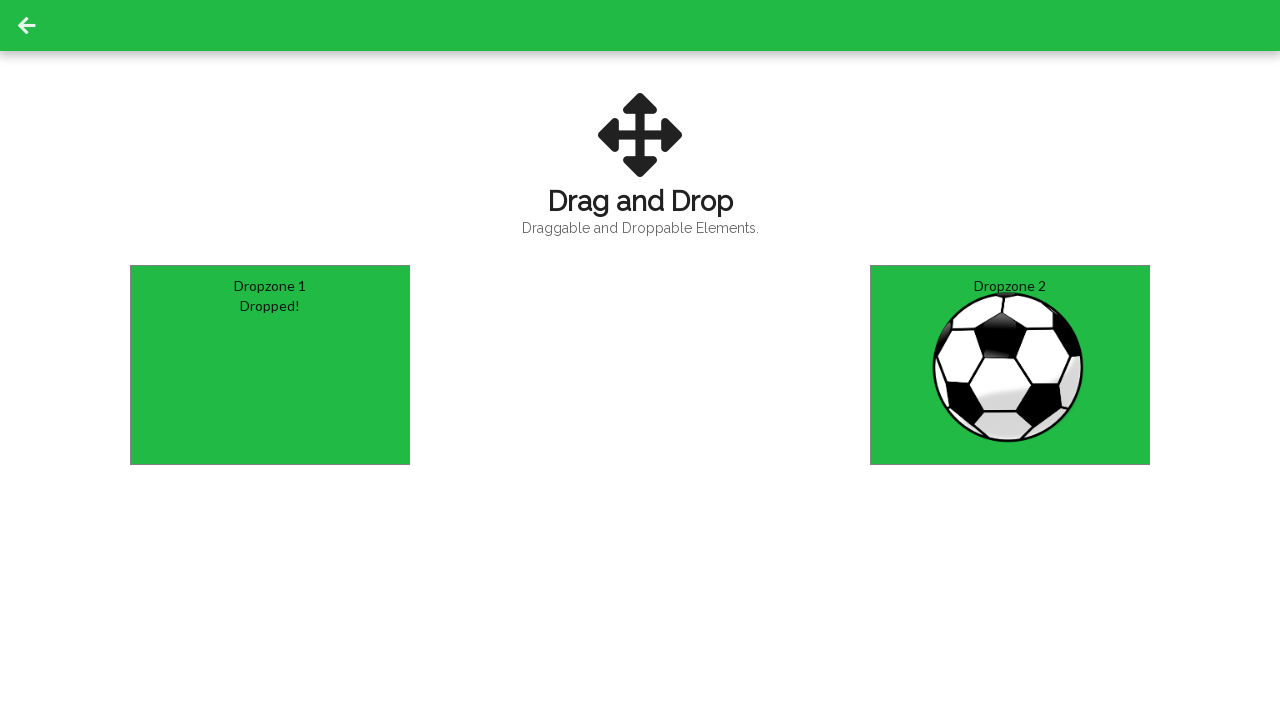

Verified ball was successfully dropped in second zone
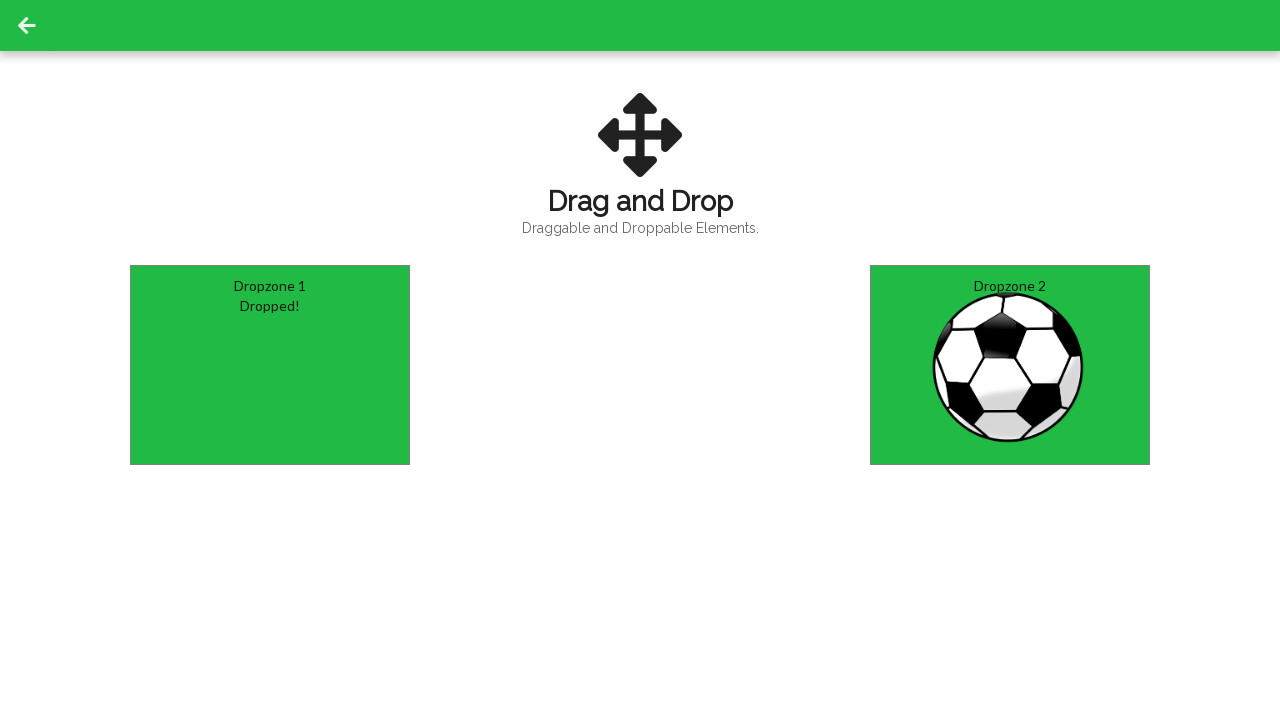

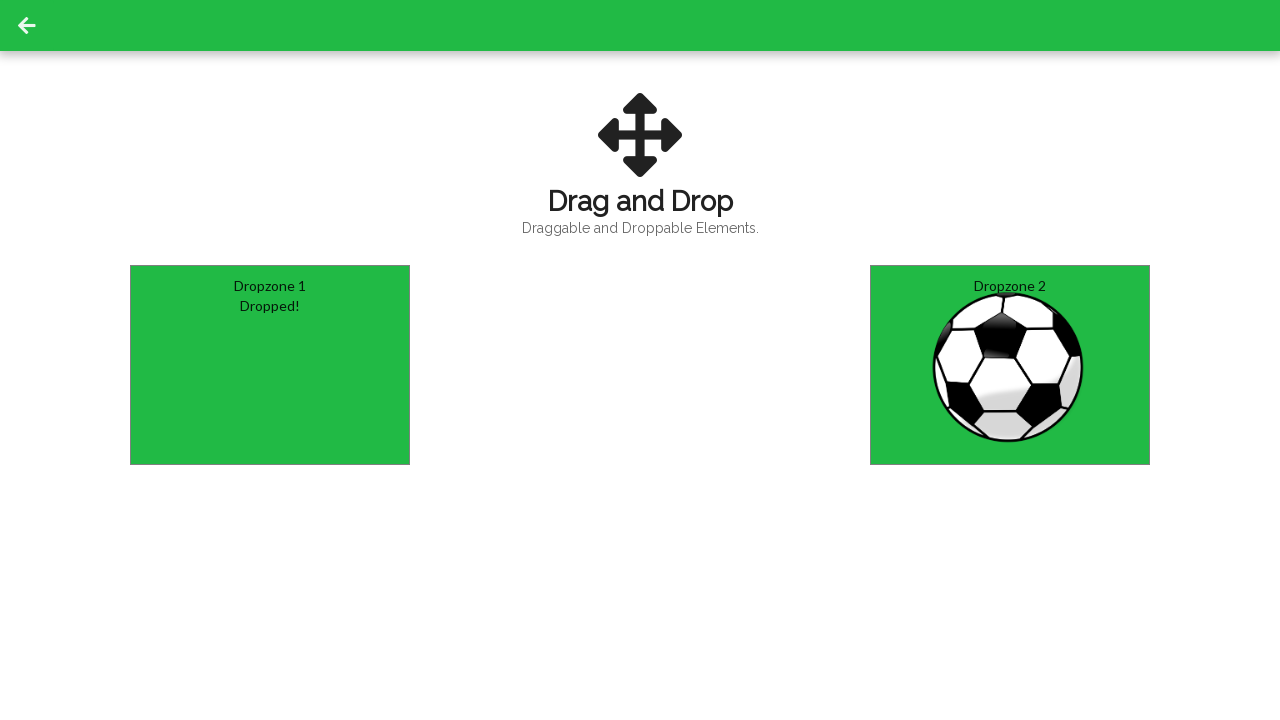